Simply navigates to the Itau bank homepage and verifies it loads successfully

Starting URL: https://www.itau.com.br/

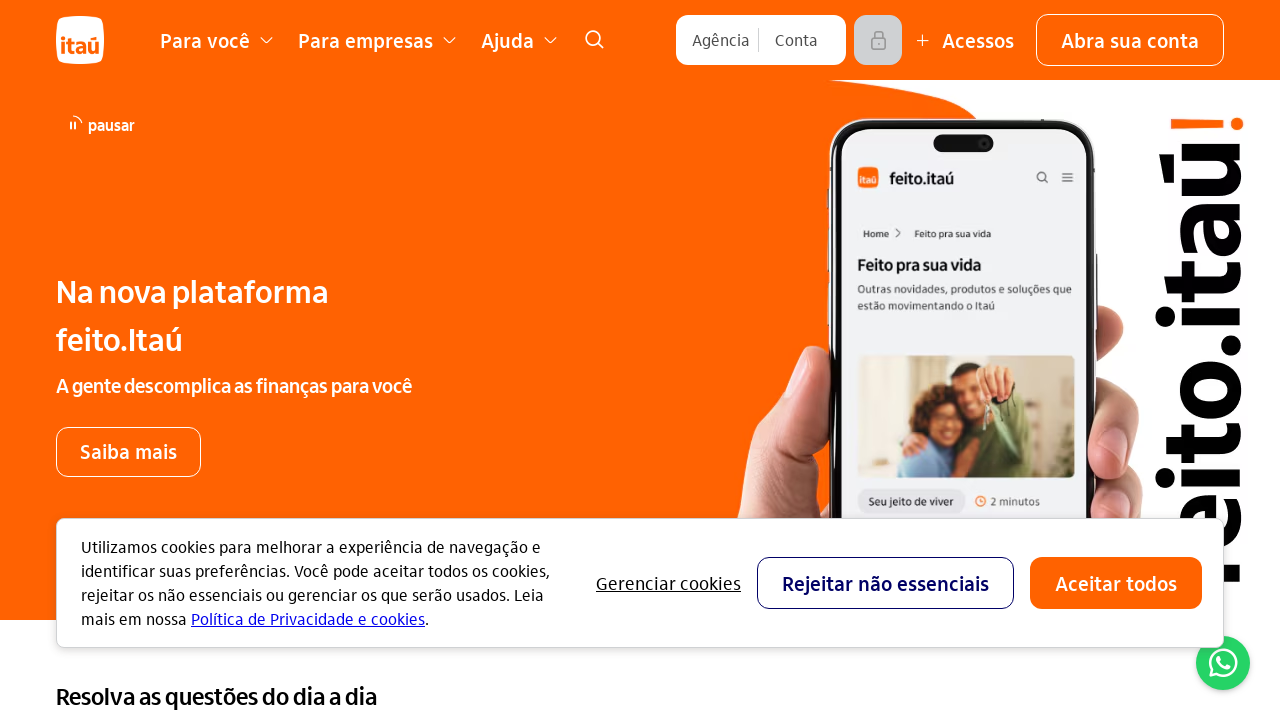

Waited for Itau bank homepage to load (DOM content loaded)
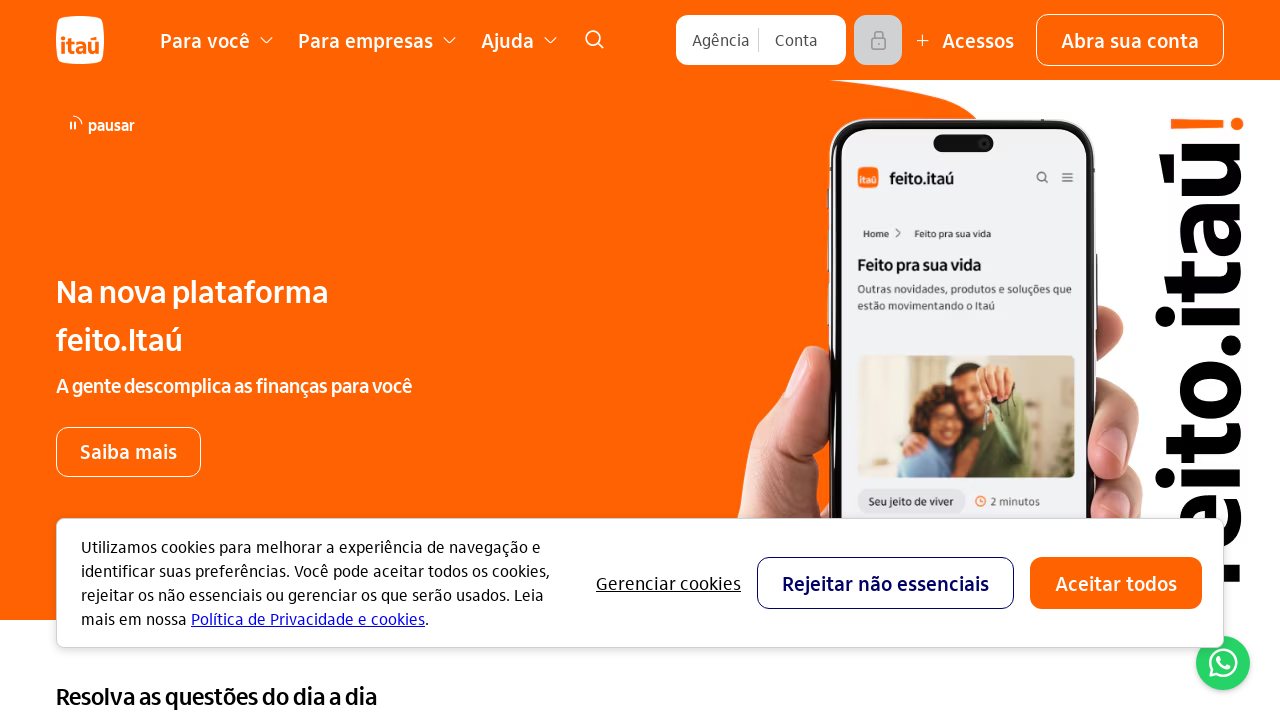

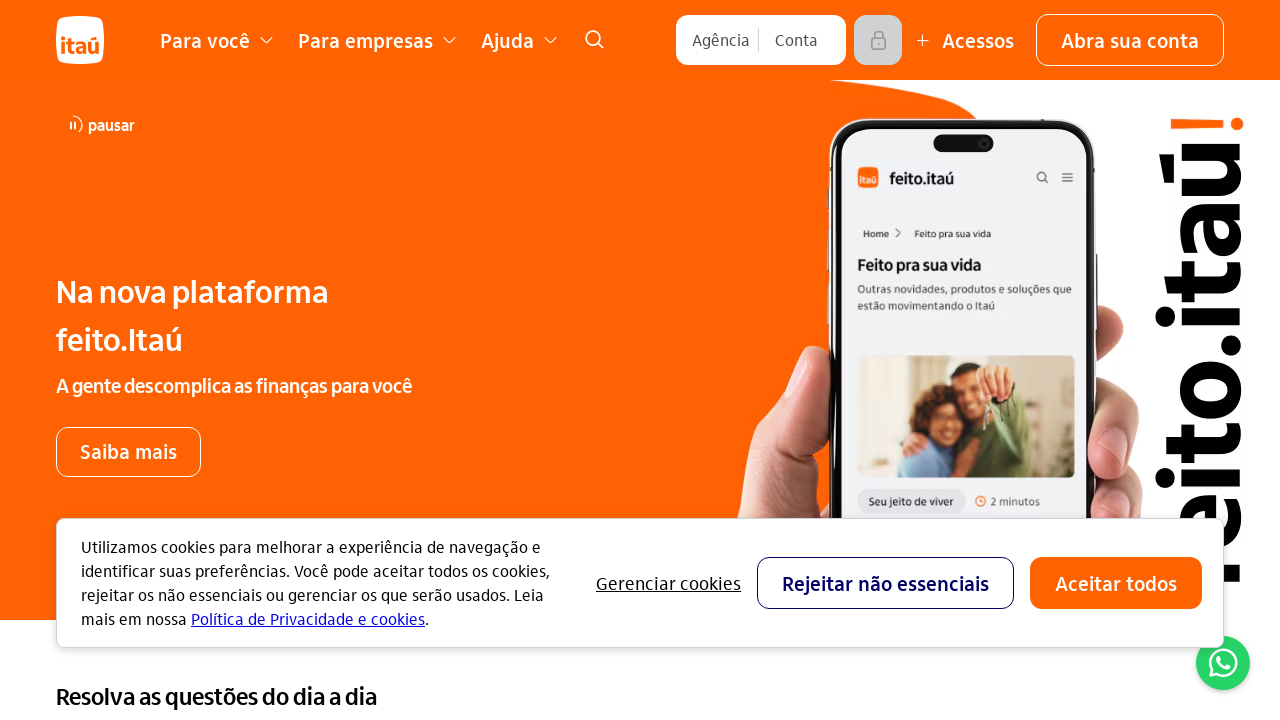